Tests the contact link by clicking the Contact button and verifying the contact modal appears

Starting URL: https://demoblaze.com/

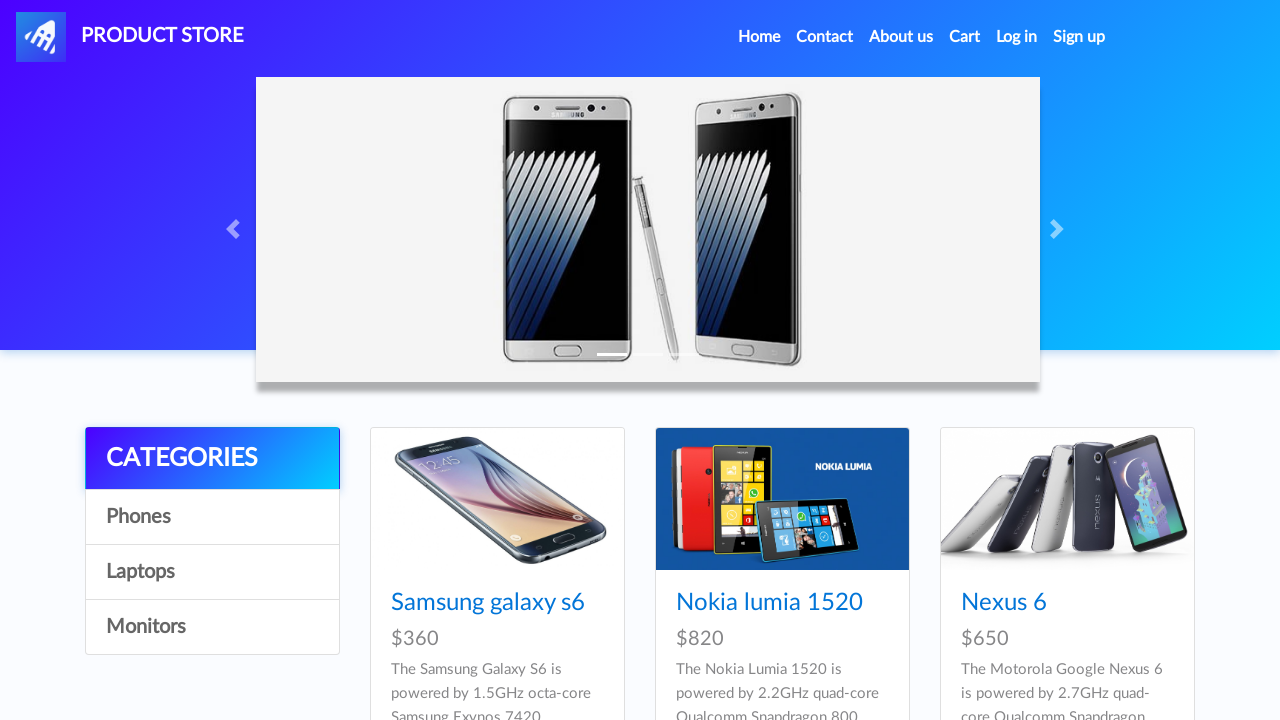

Clicked the Contact button at (825, 37) on a:text('Contact')
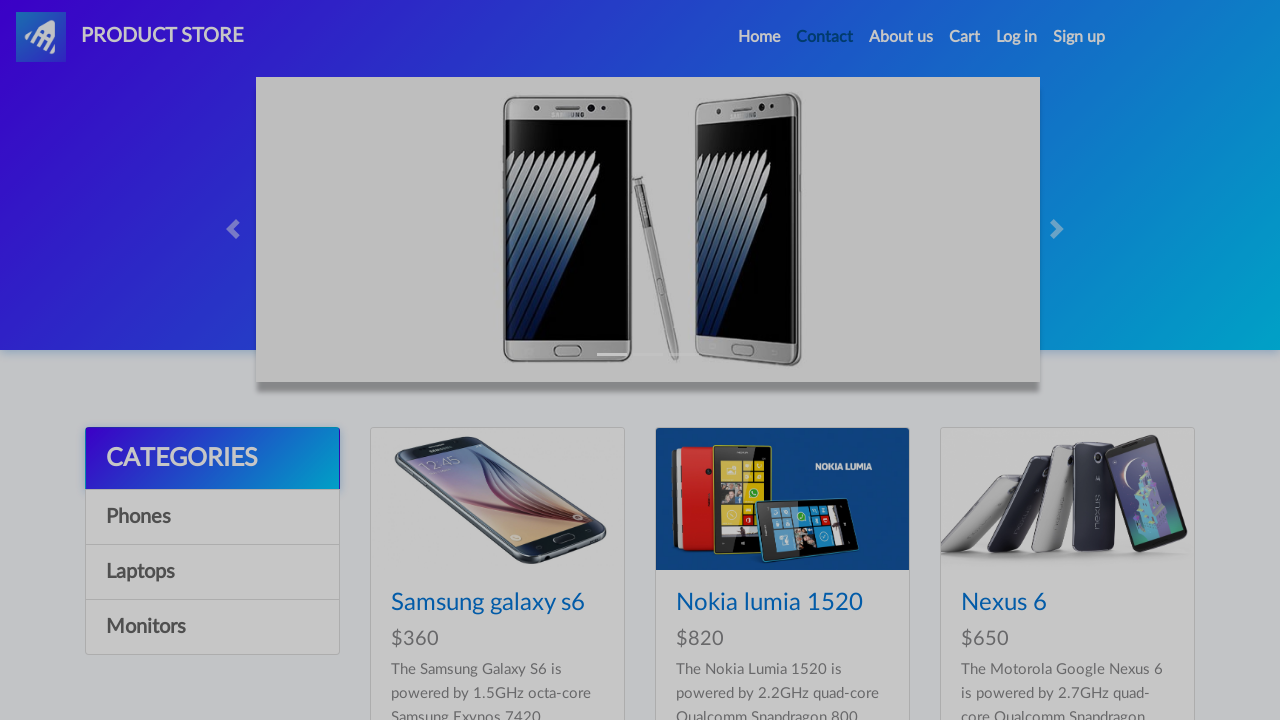

Contact modal appeared and is visible
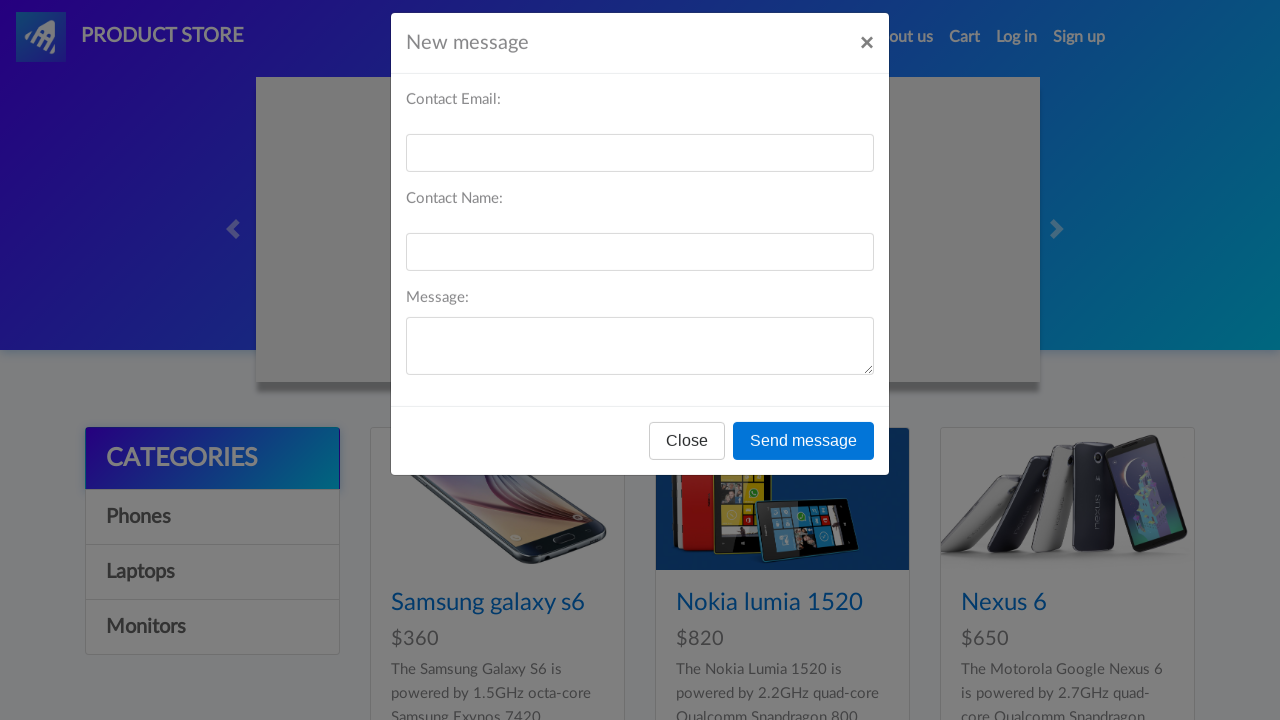

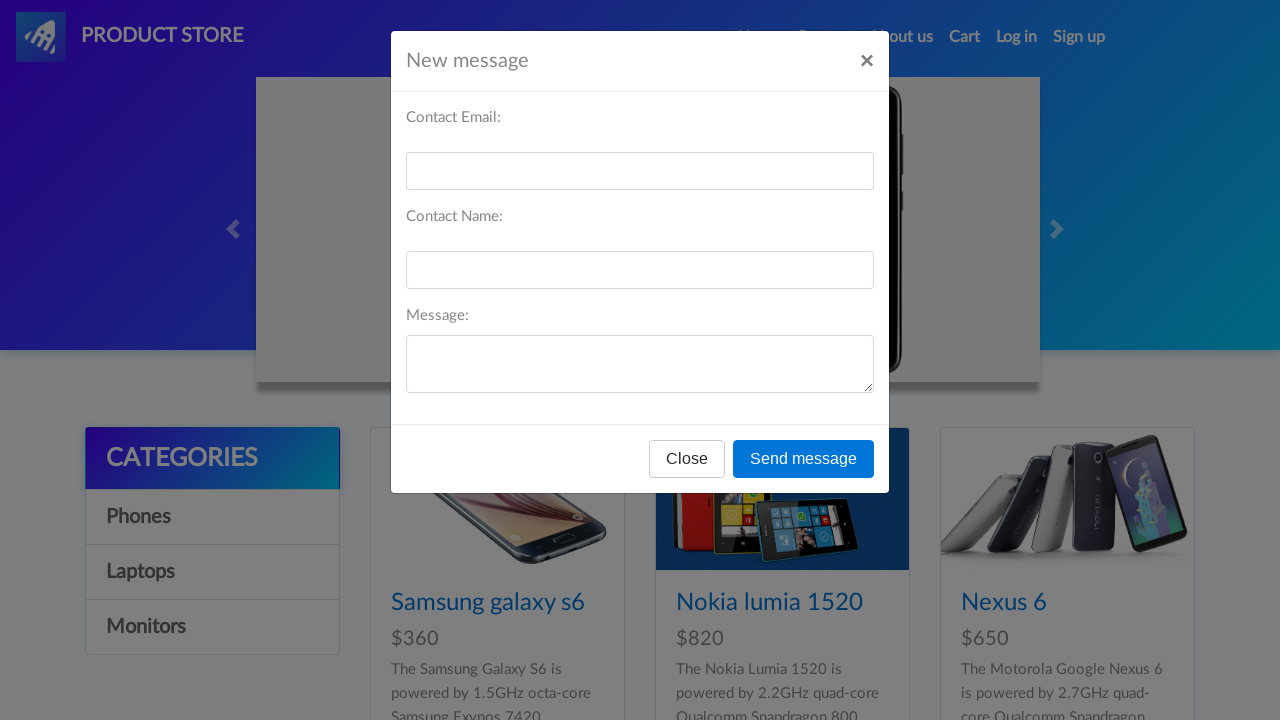